Tests dynamic loading functionality by clicking a Start button and verifying that "Hello World!" text appears after loading completes

Starting URL: https://the-internet.herokuapp.com/dynamic_loading/1

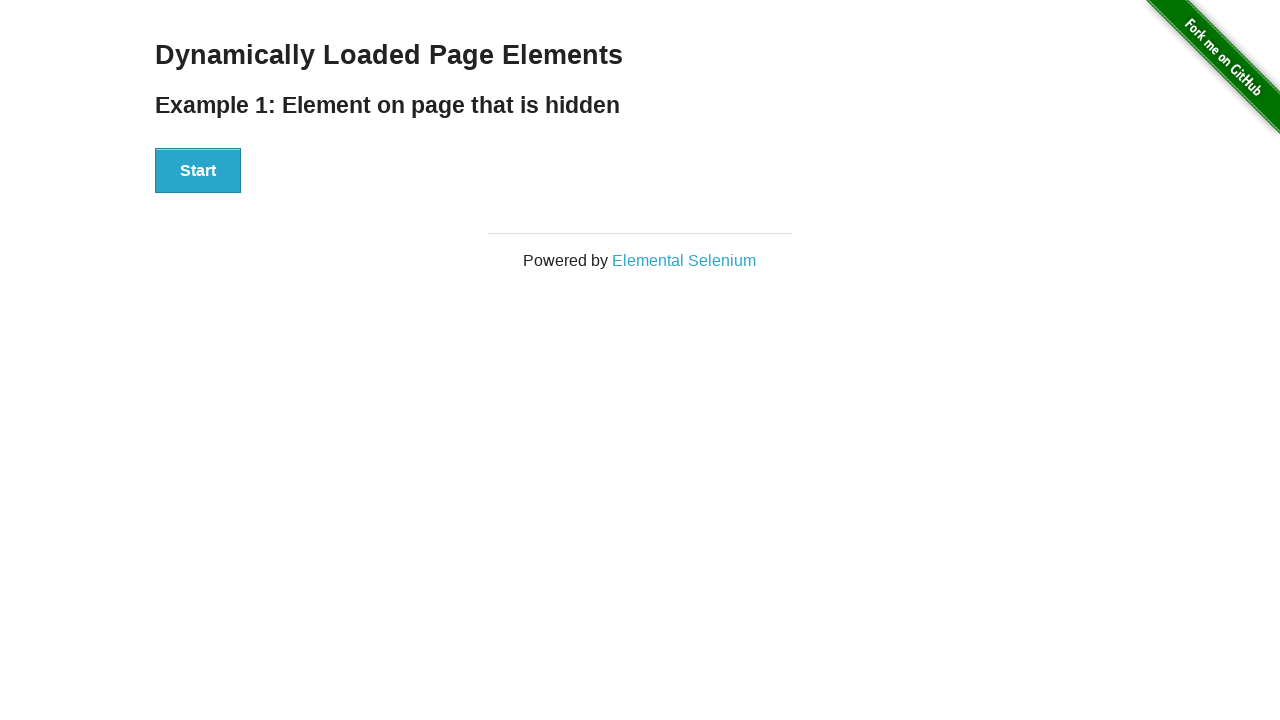

Clicked the Start button to initiate dynamic loading at (198, 171) on xpath=//button
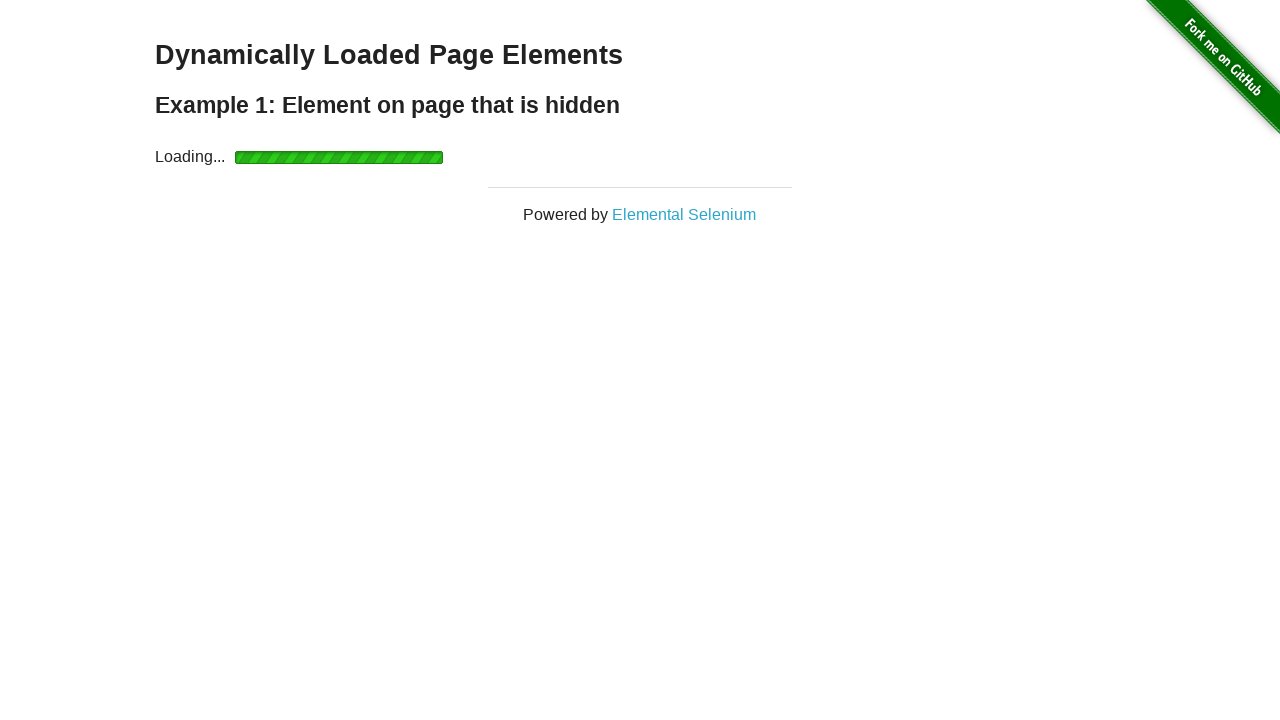

Waited for 'Hello World!' text to become visible after loading completed
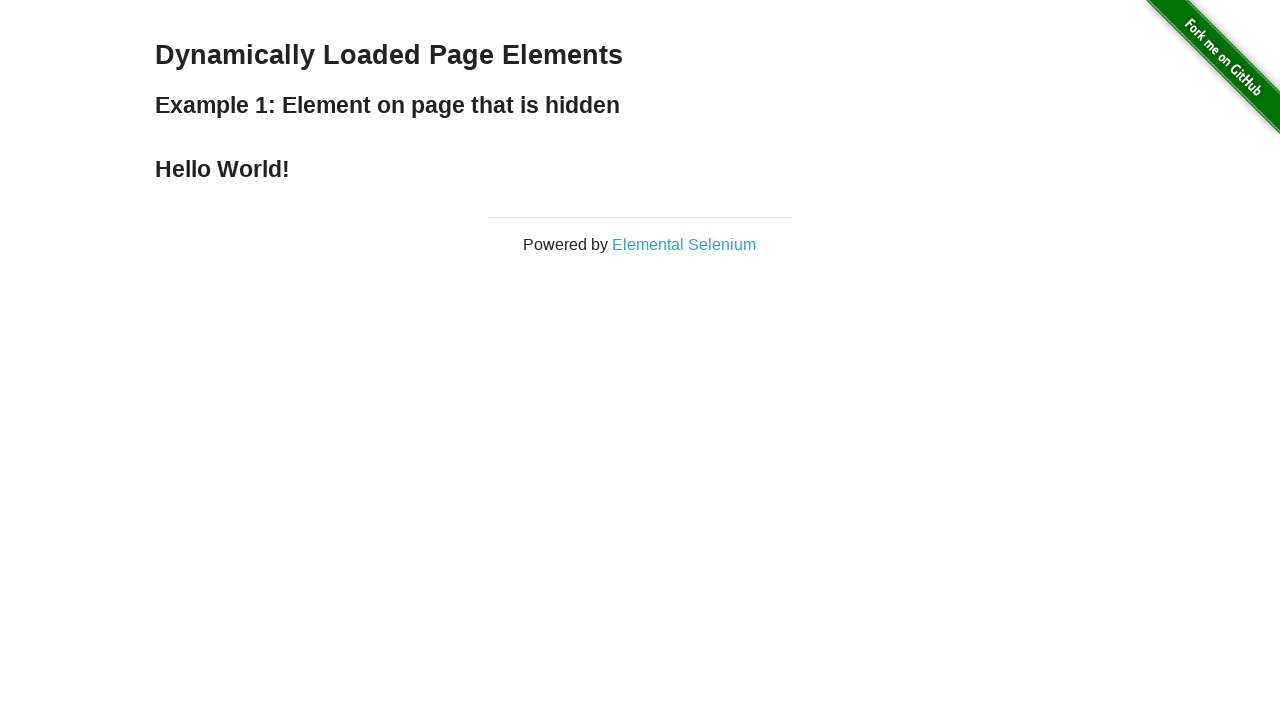

Located the Hello World element
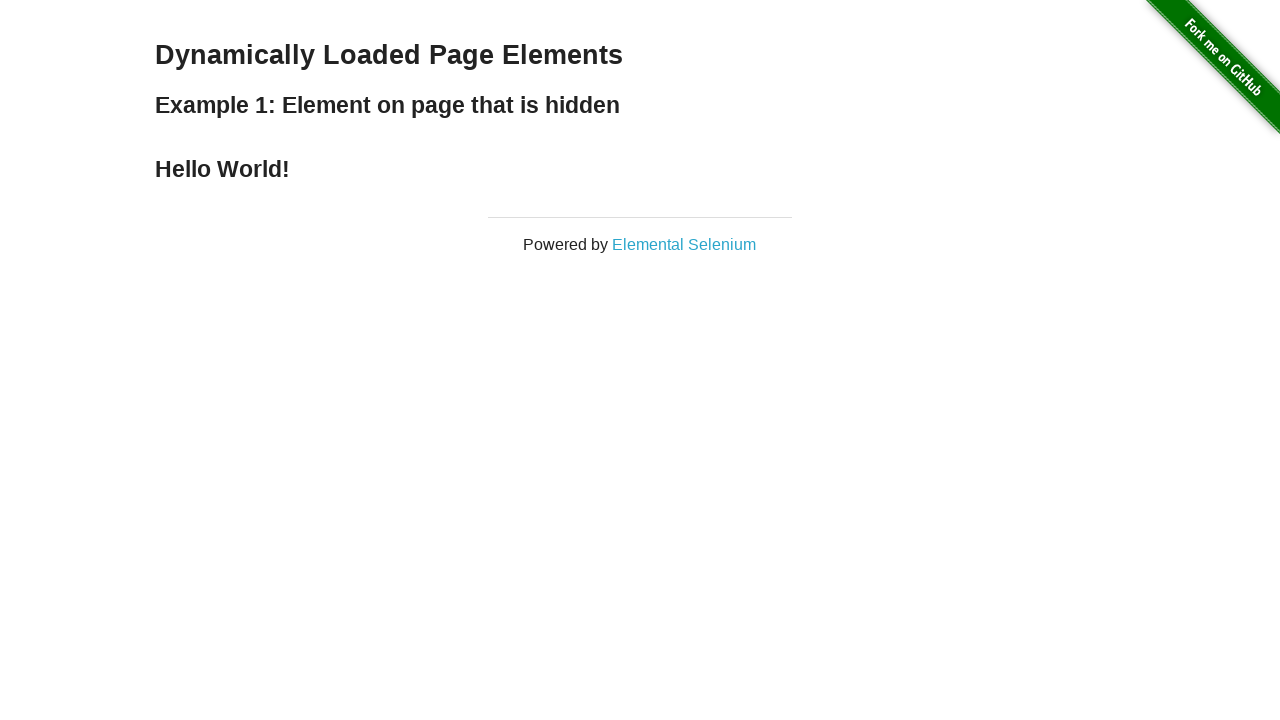

Verified that the element contains the text 'Hello World!'
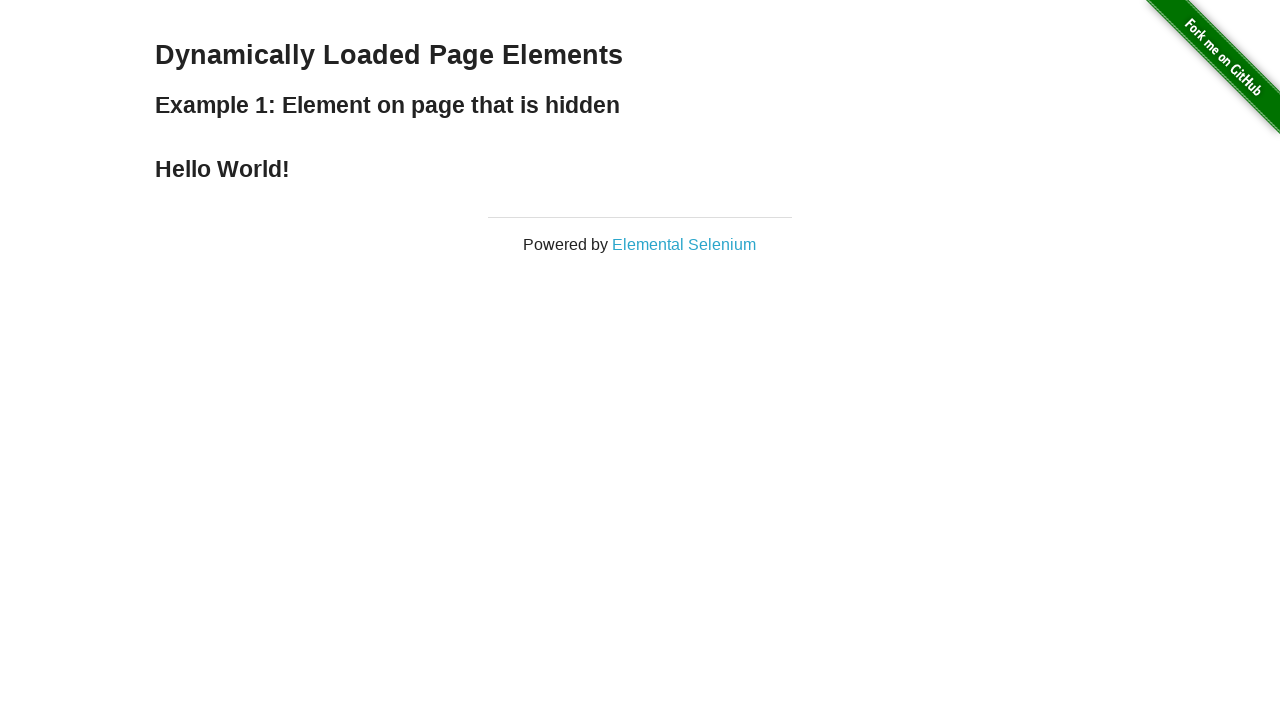

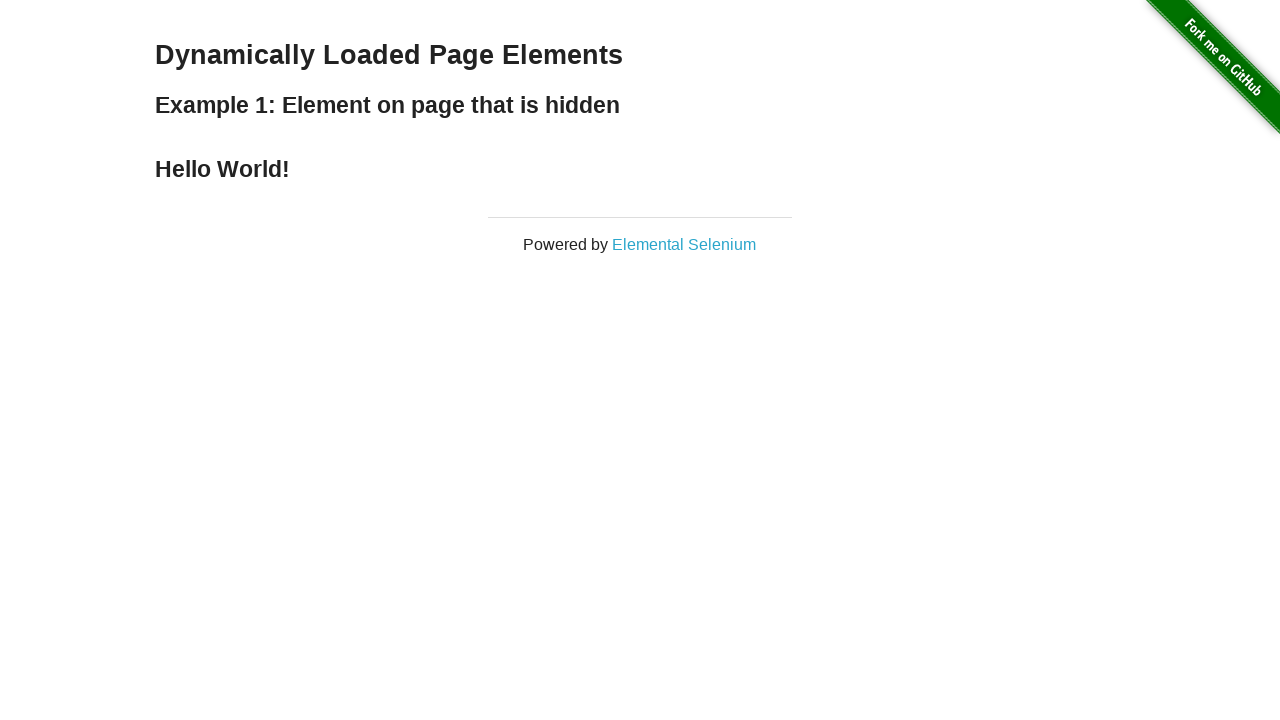